Tests uppercase tab navigation using Control+Shift+b and Control+Shift+D shortcuts to navigate through IDE elements

Starting URL: https://elan-language.github.io/LanguageAndIDE/

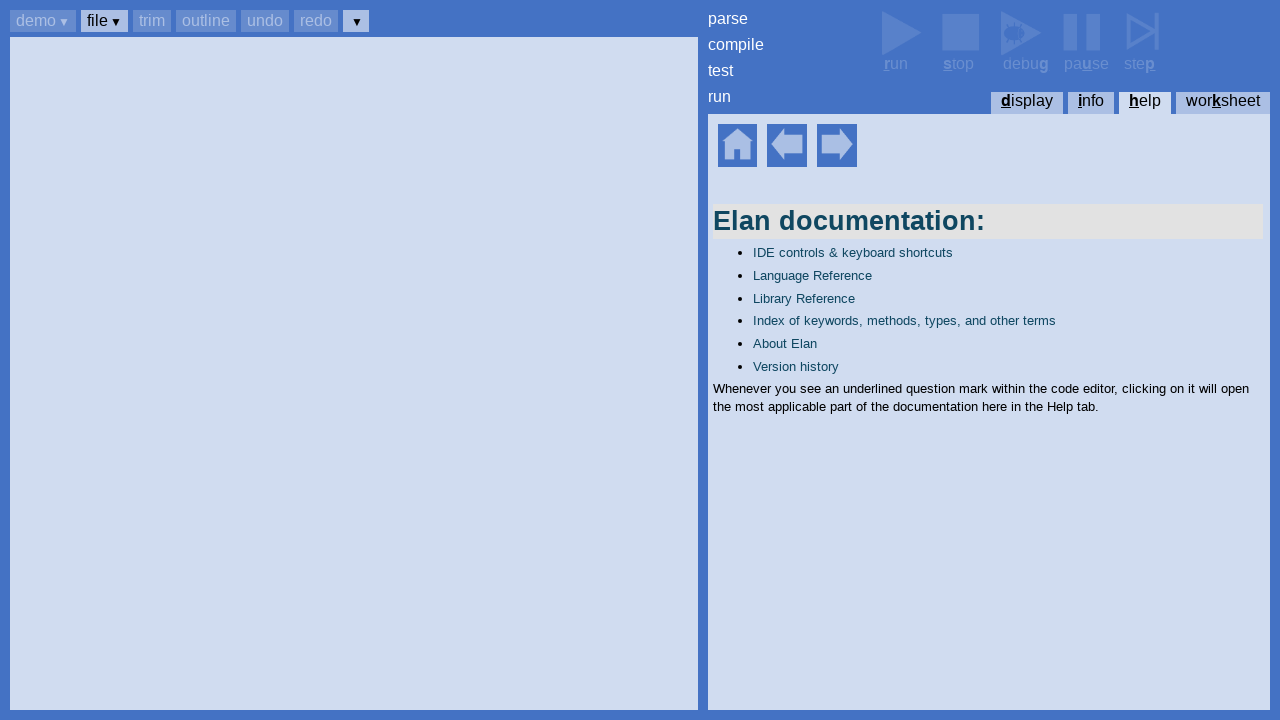

Set up dialog handler to accept dialogs on page load
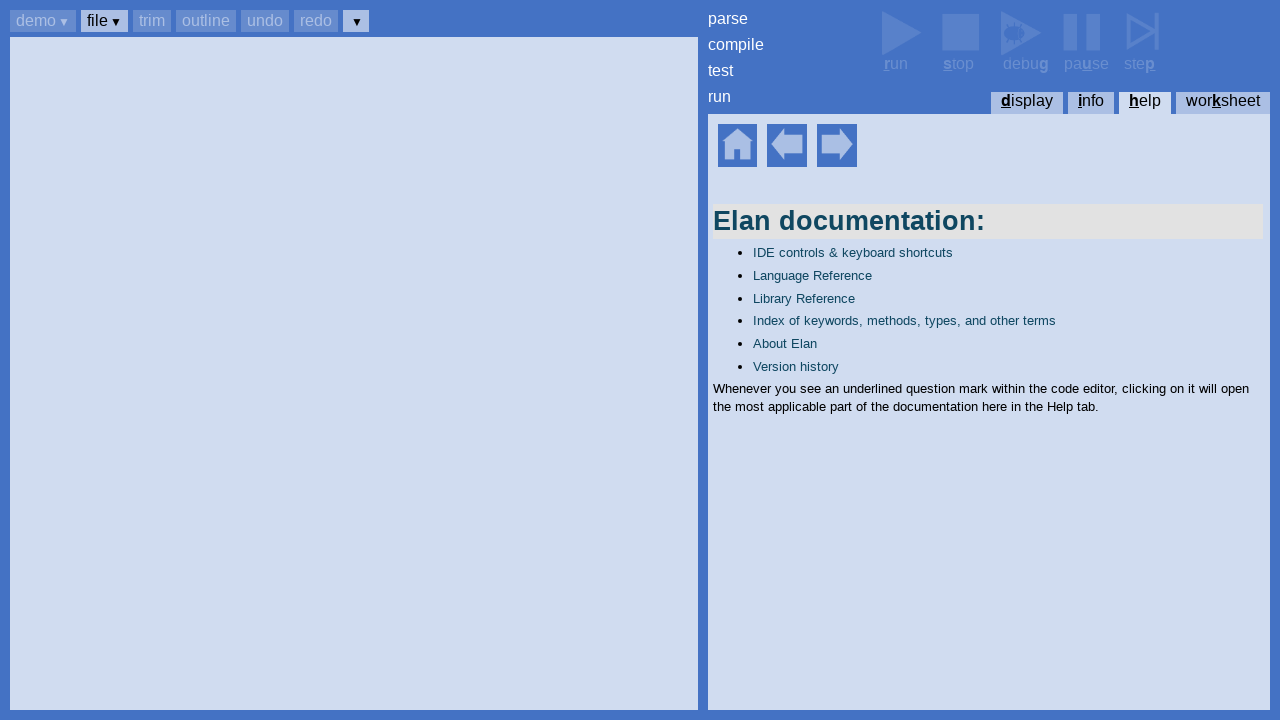

Waited for help home element to be visible
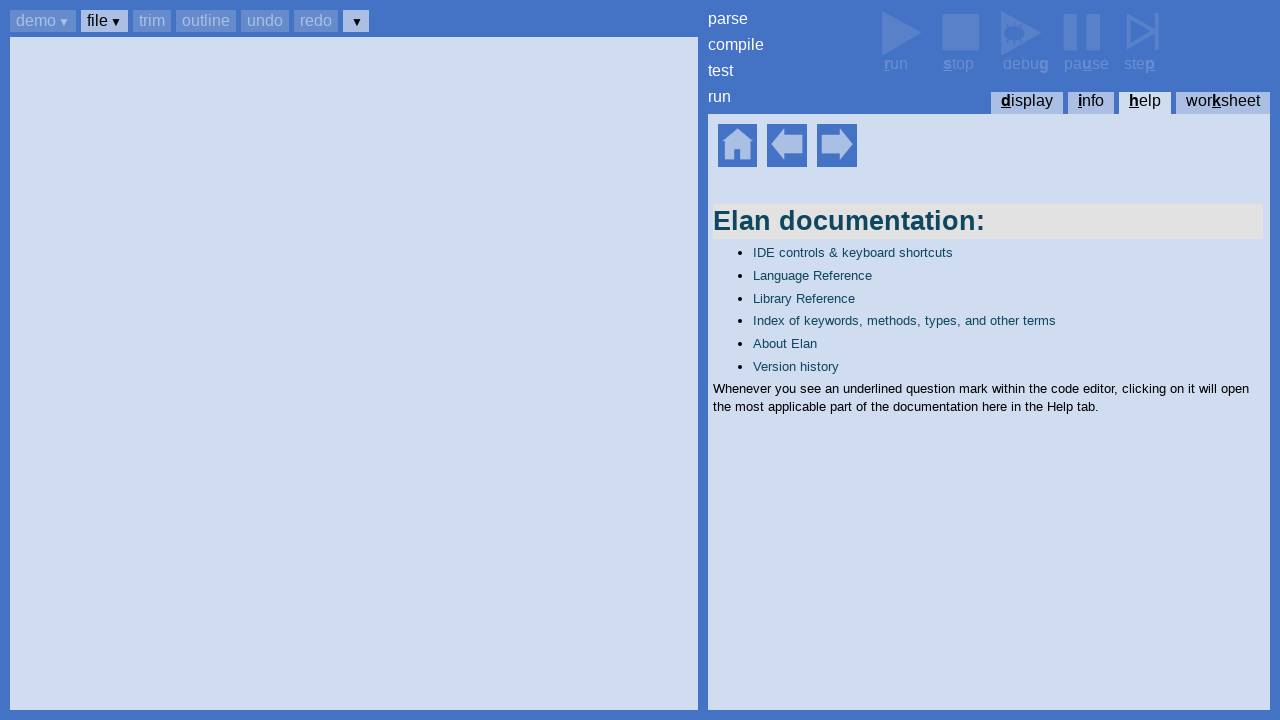

Pressed Control+Shift+b to focus on demo button
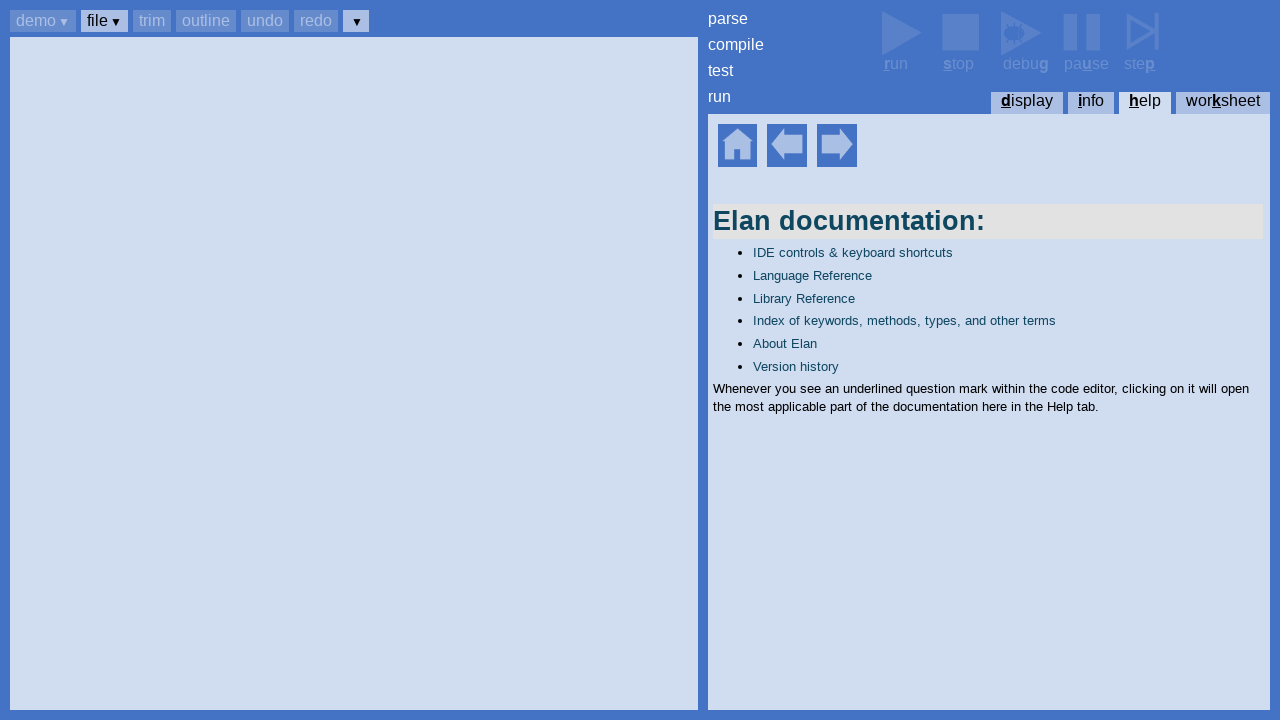

Pressed Tab to move to next button (1st tab)
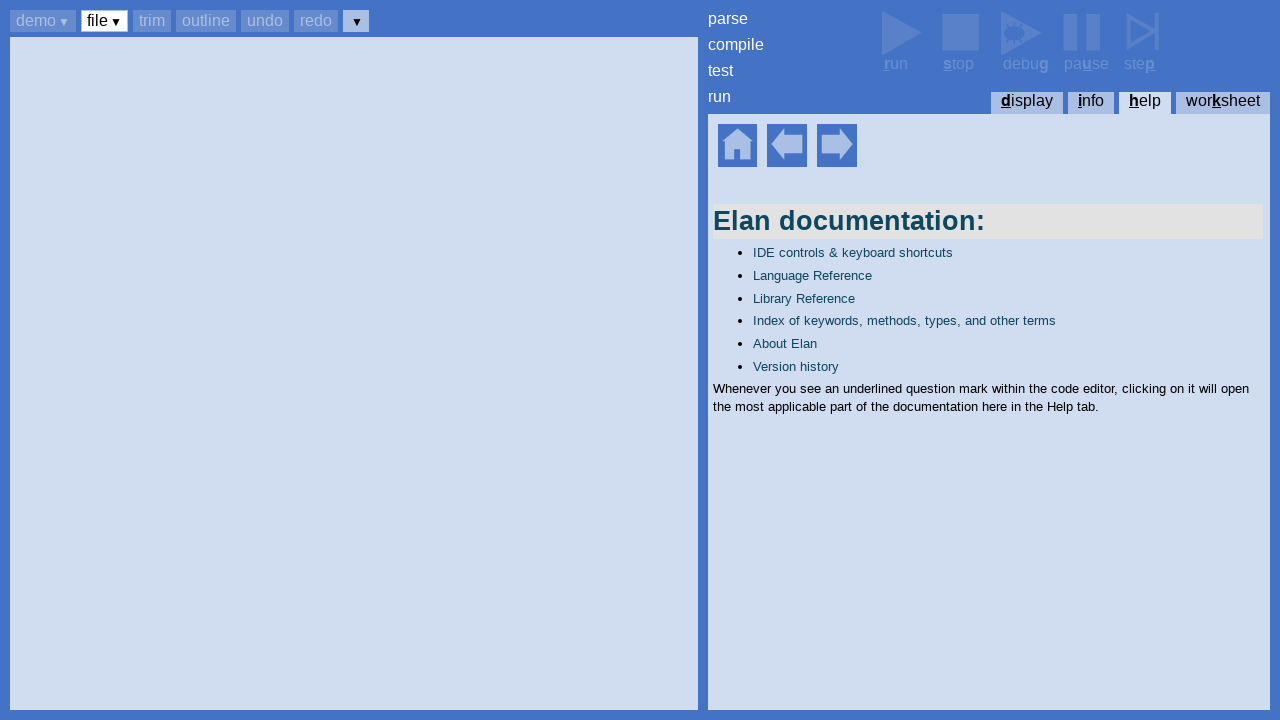

Pressed Tab to move to next button (2nd tab)
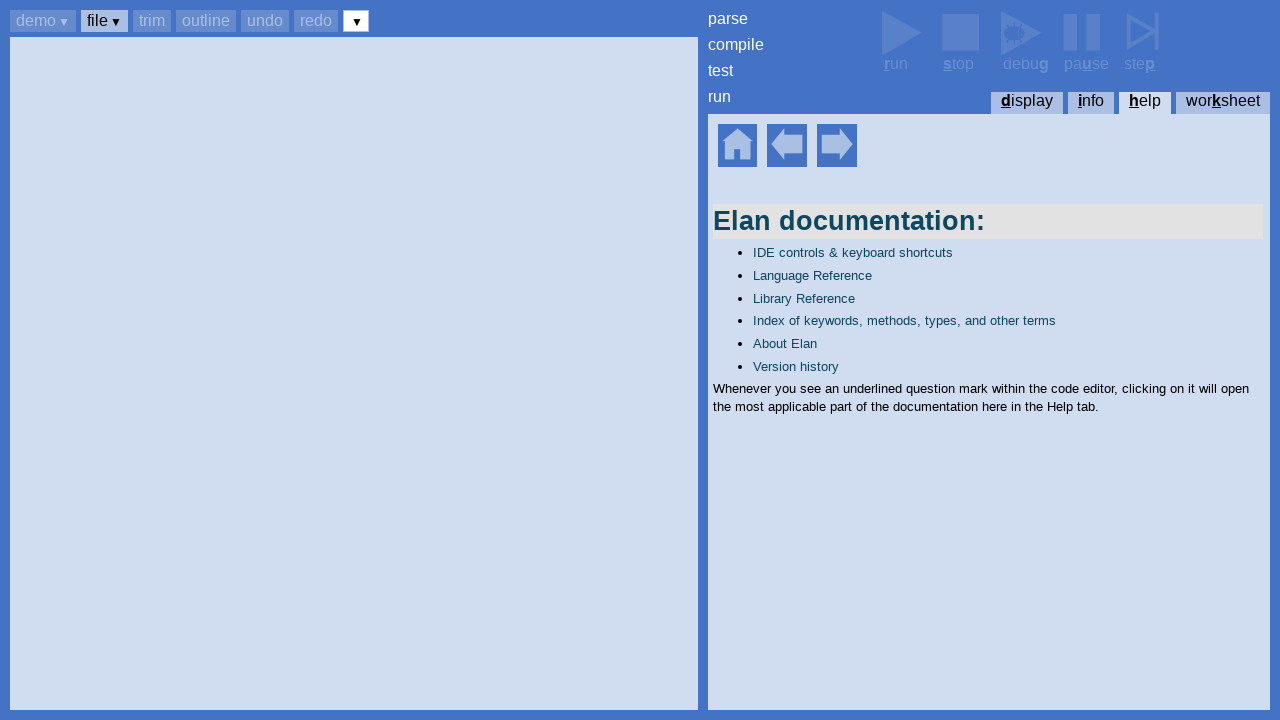

Pressed Tab to move to next button (3rd tab)
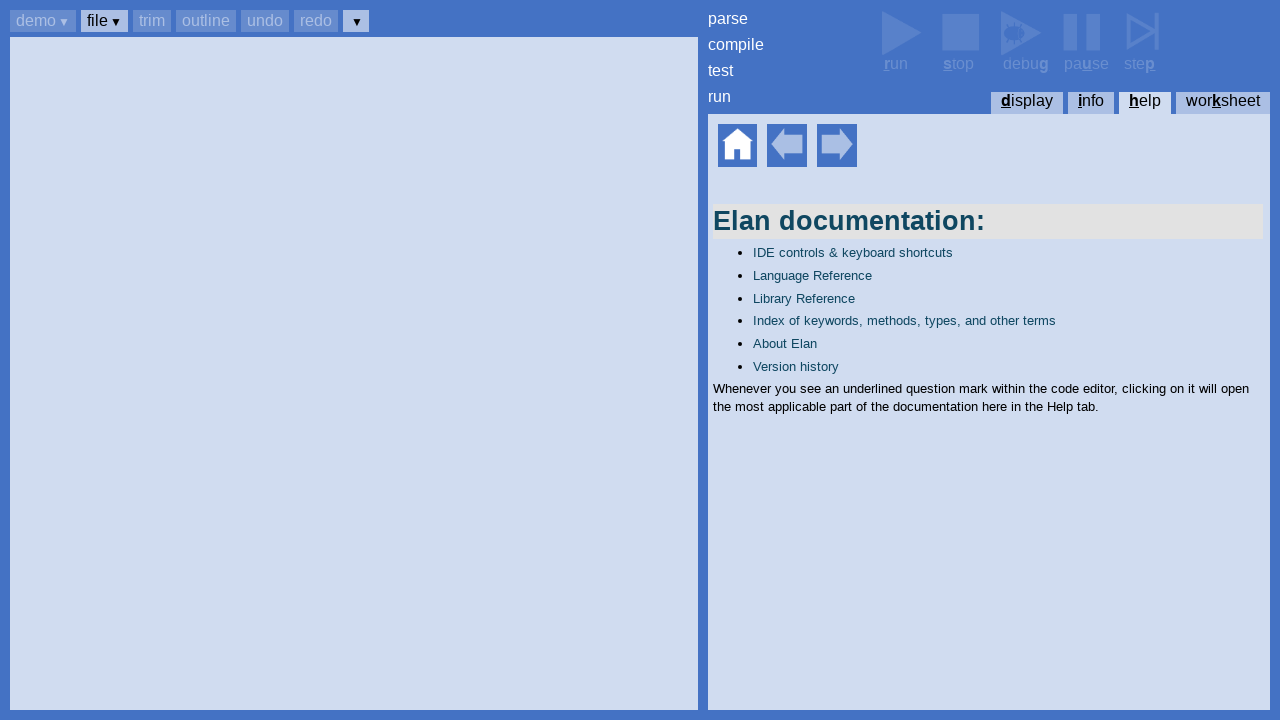

Pressed Tab to move to next button (4th tab)
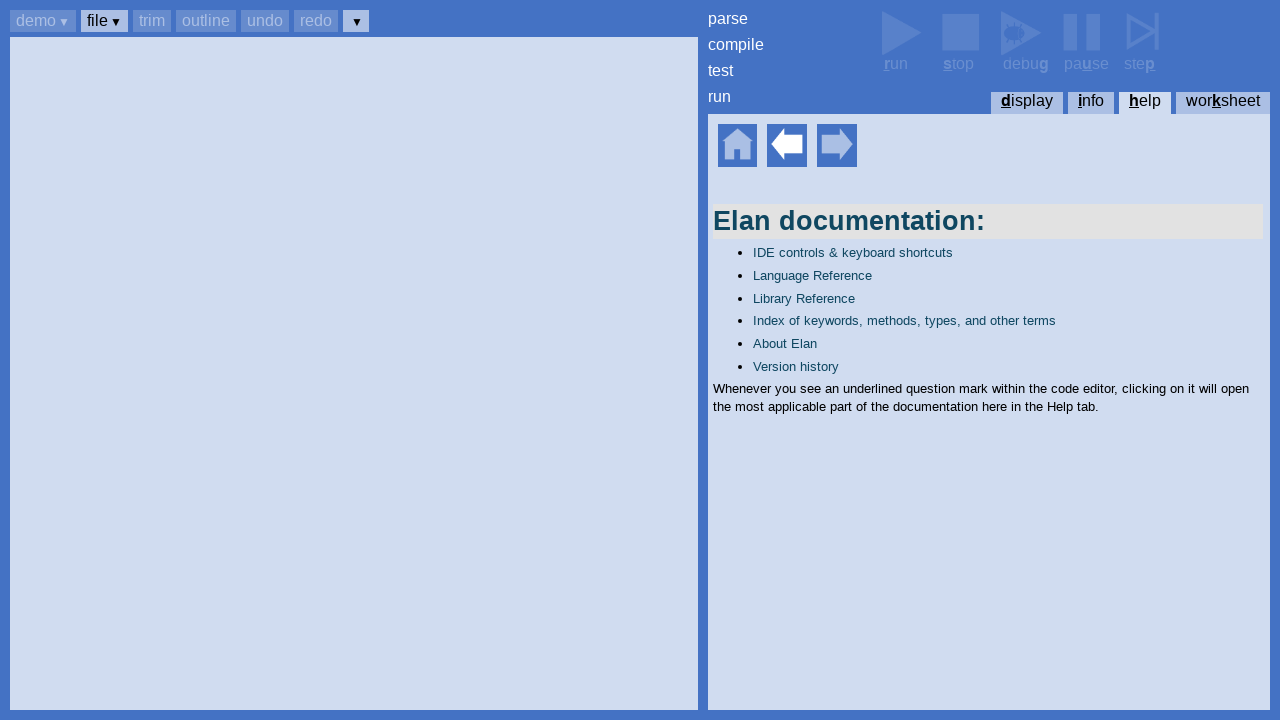

Pressed Tab to move to next button (5th tab)
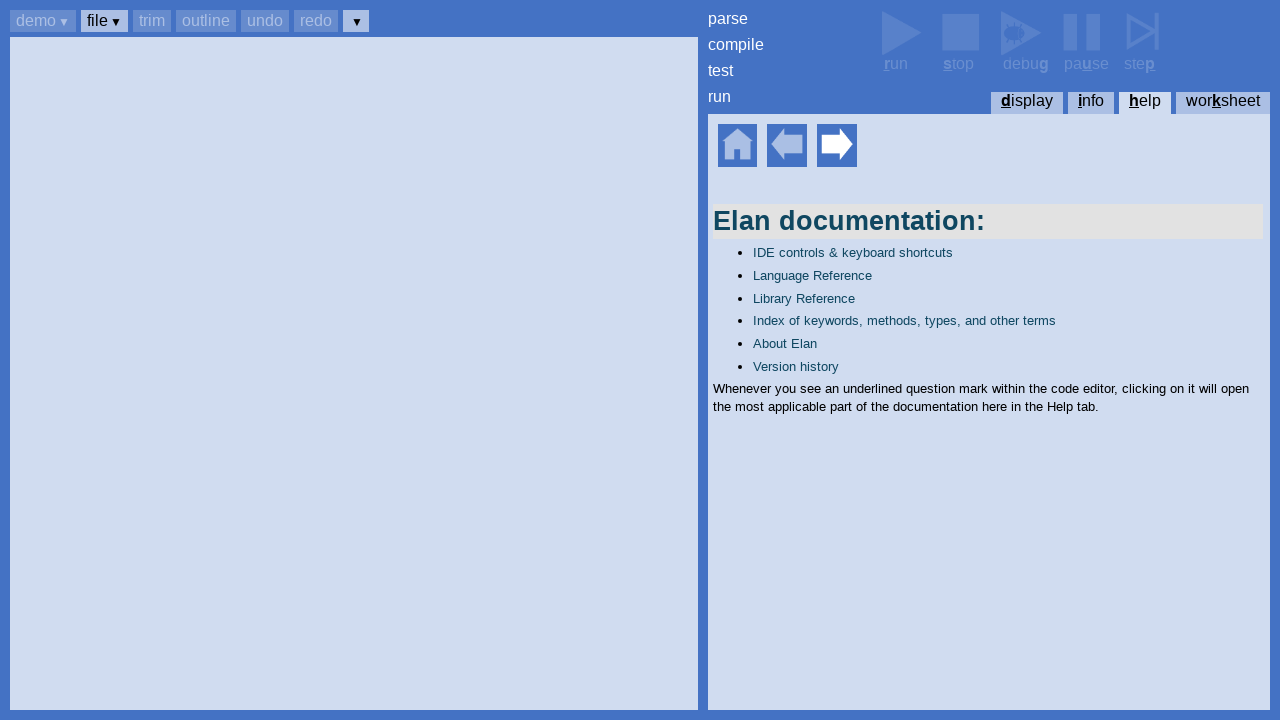

Pressed Tab to move to next button (6th tab)
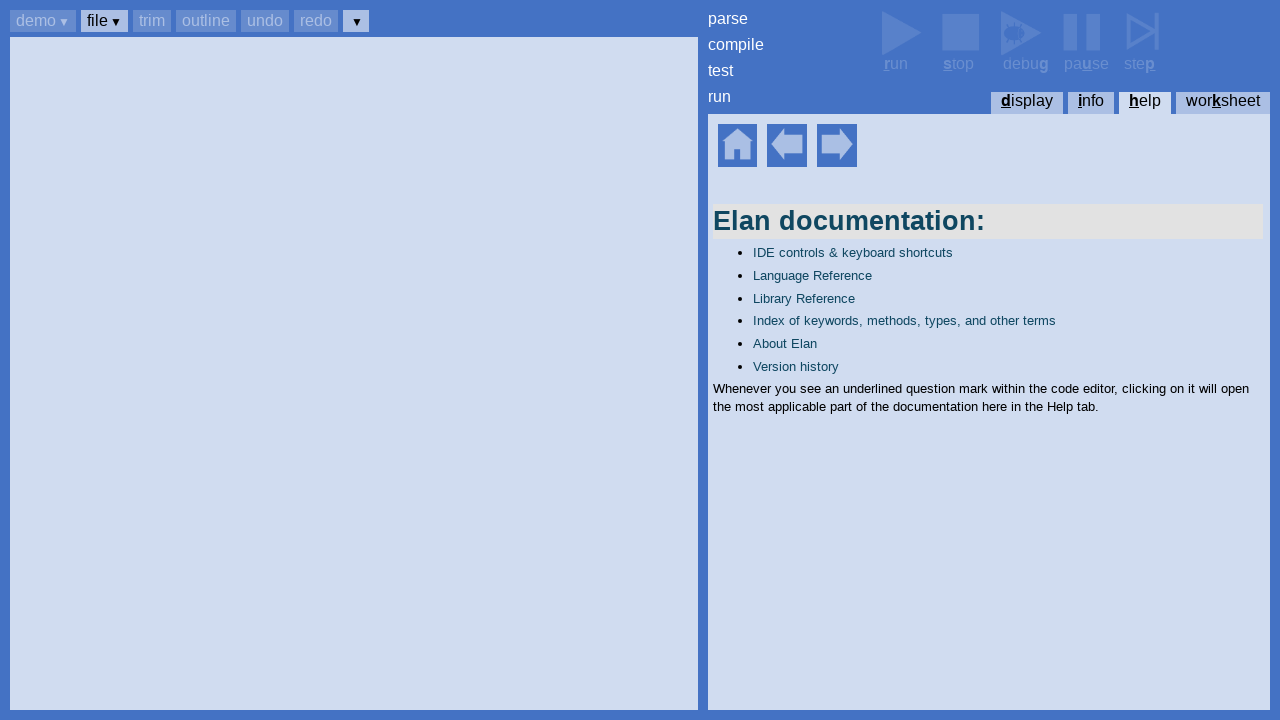

Pressed Control+Shift+D to show display panel
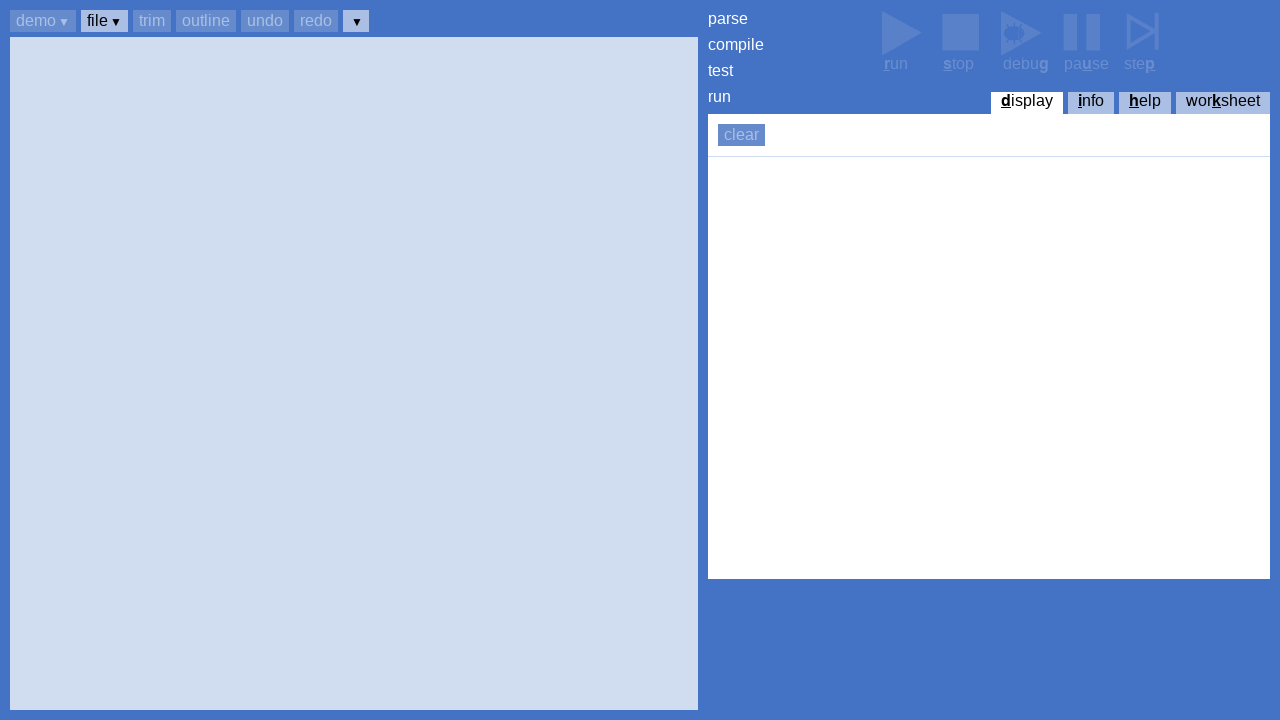

Pressed Tab to navigate to clear button in display panel
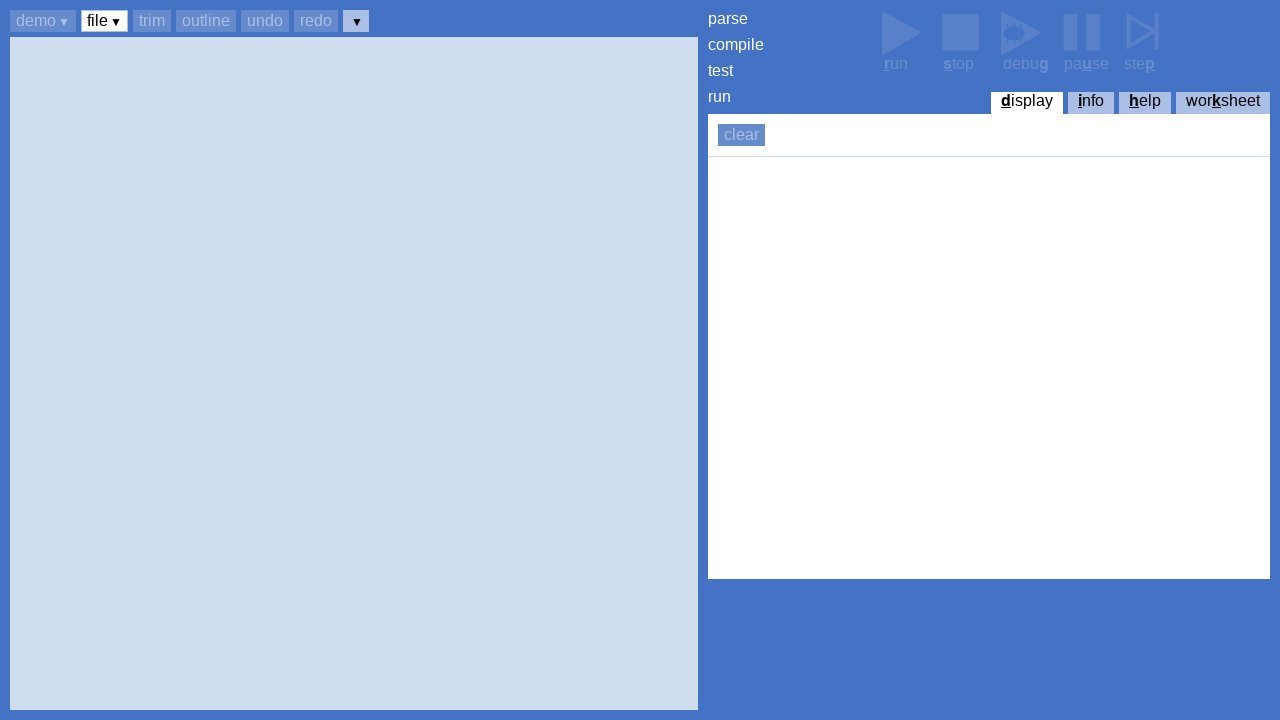

Pressed Control+Shift+k to show worksheets panel
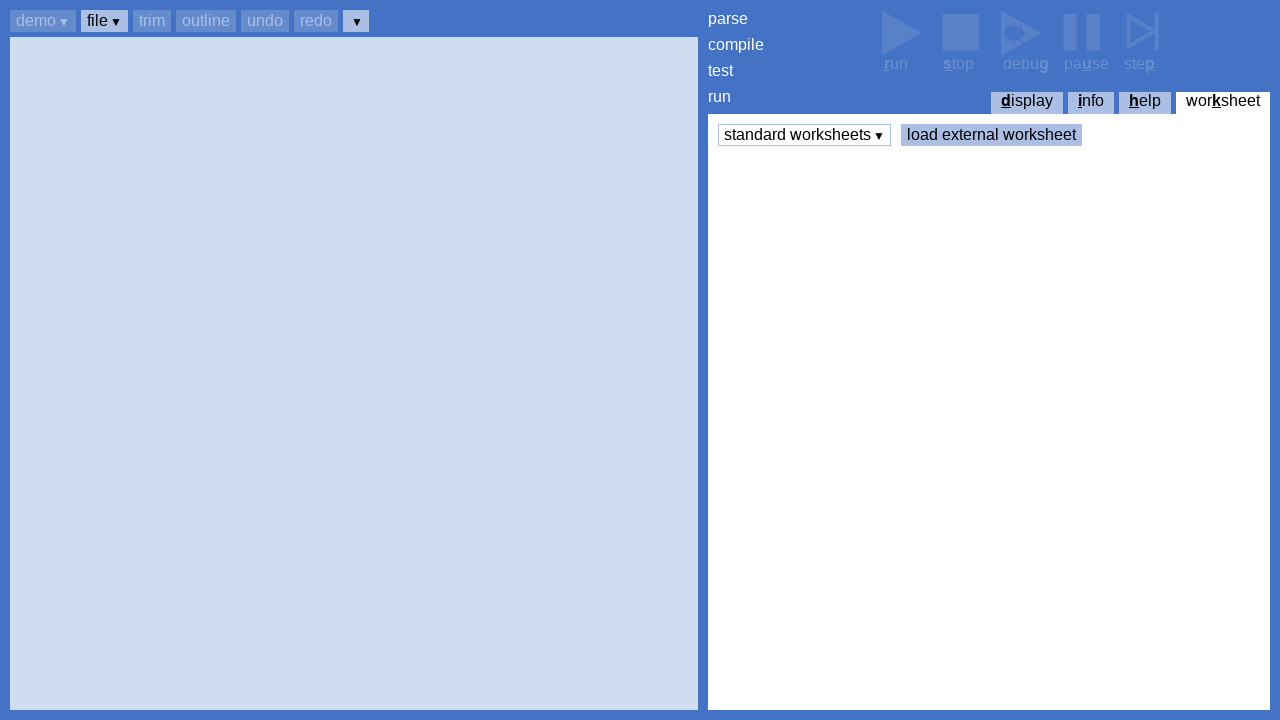

Pressed Tab to navigate to load external worksheet button
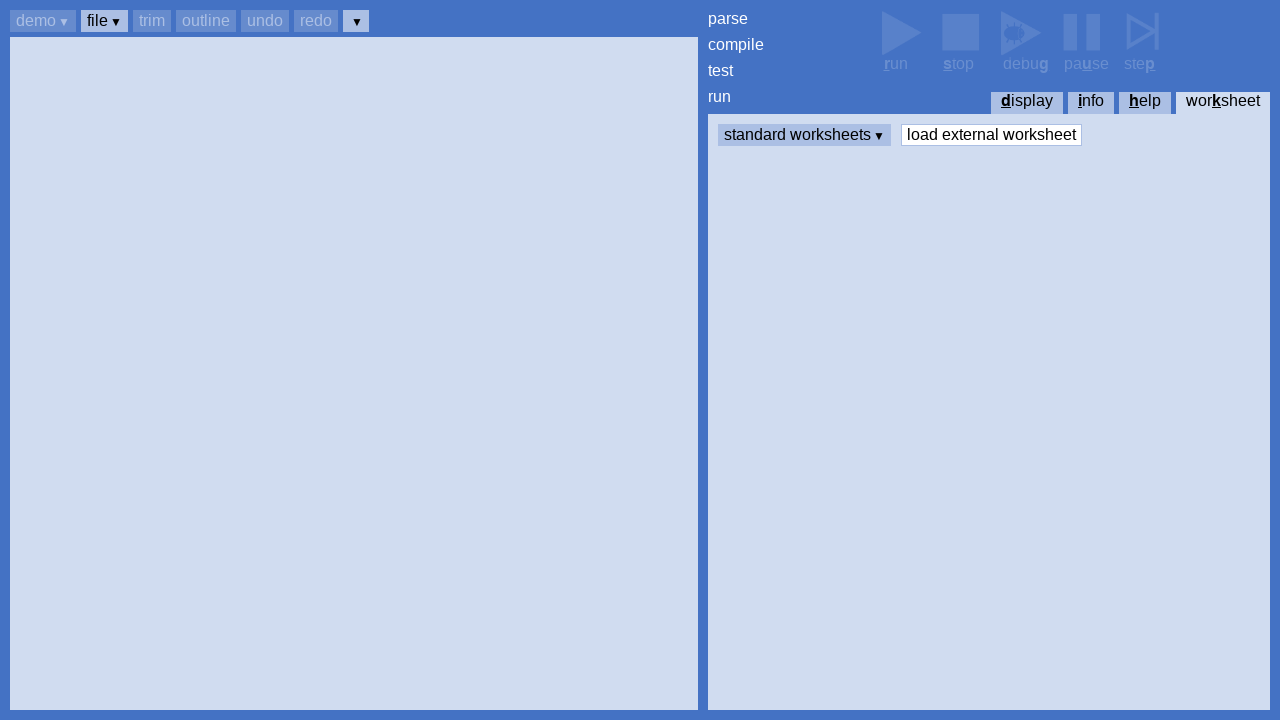

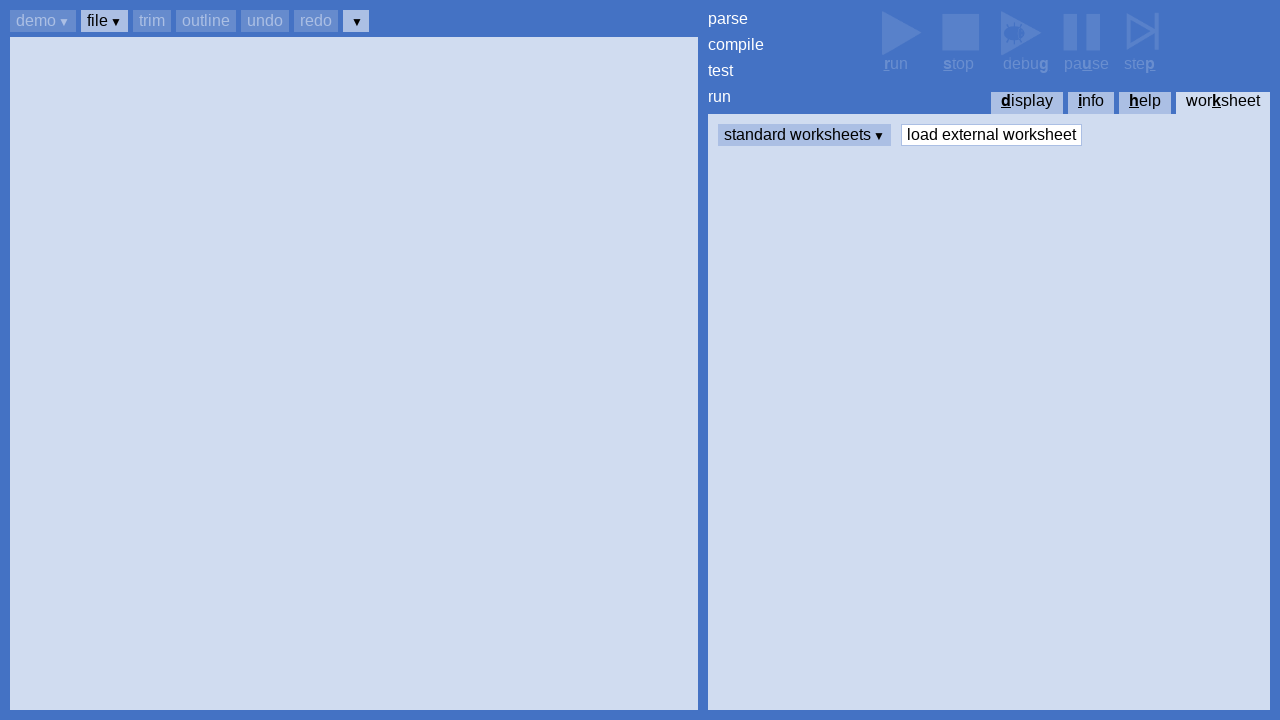